Tests navigation to Walmart and verifies the page loads by checking the URL contains "walmart"

Starting URL: https://www.walmart.com

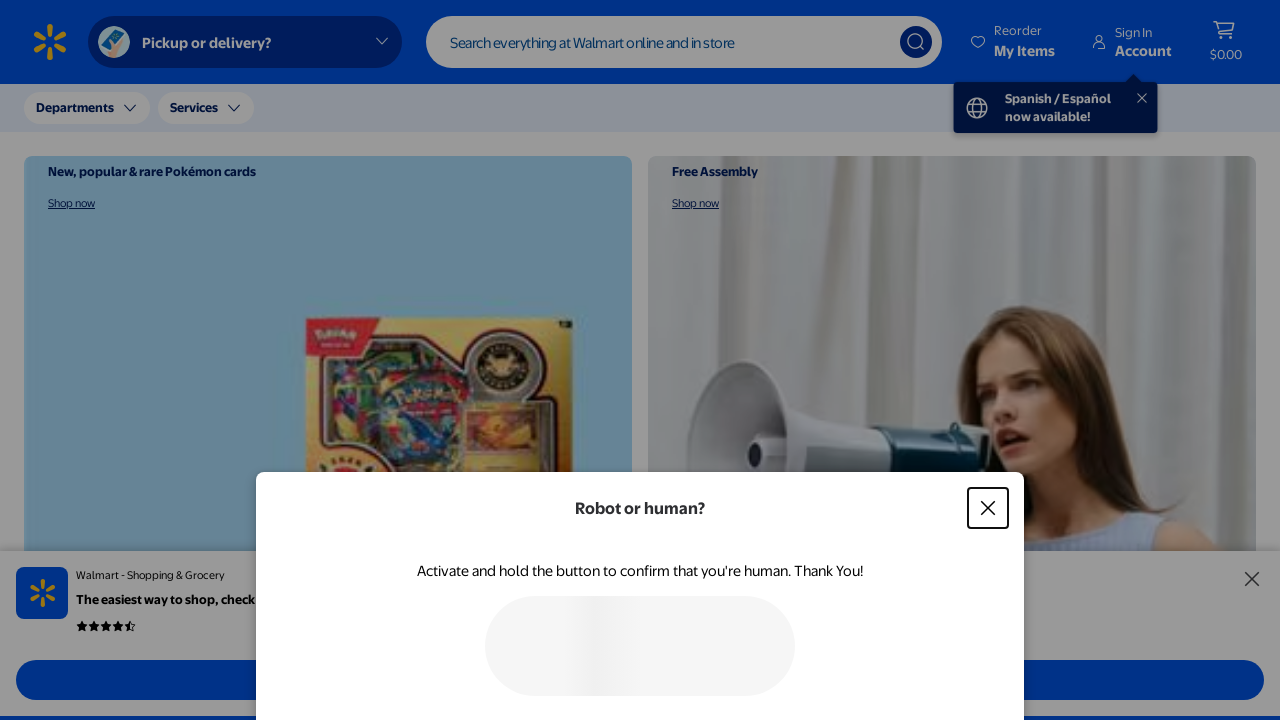

Verified that page URL contains 'walmart'
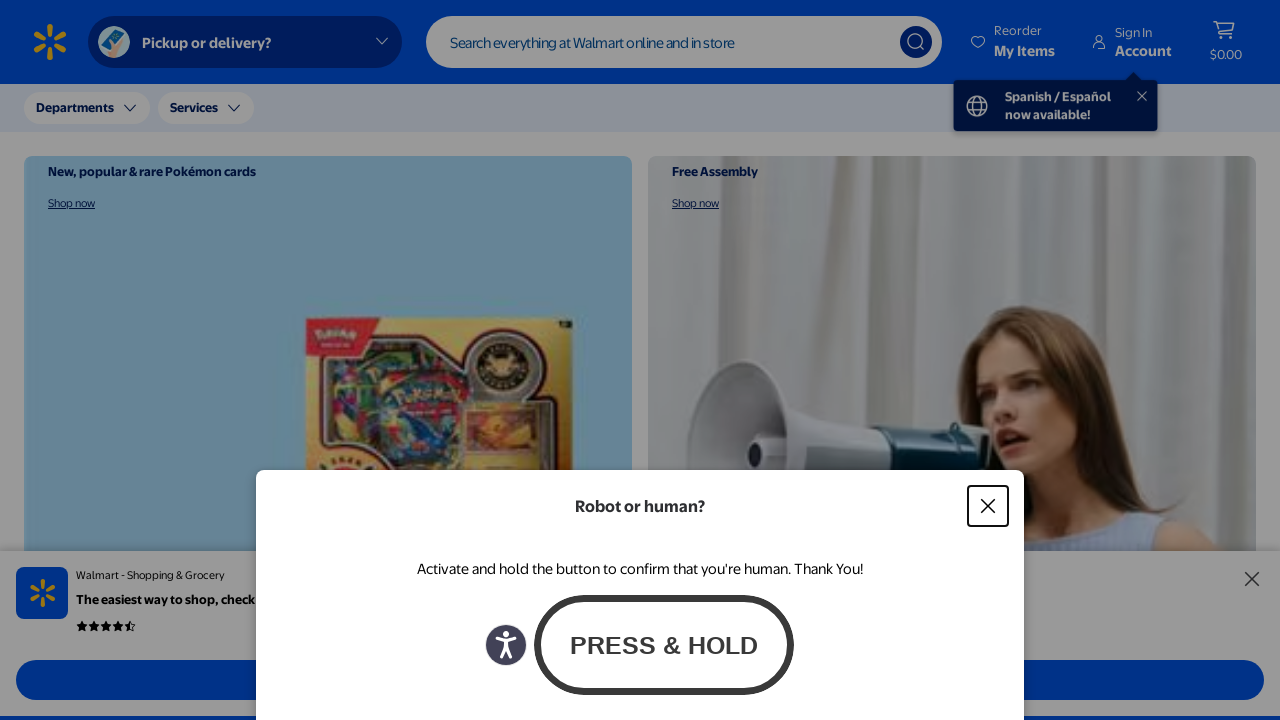

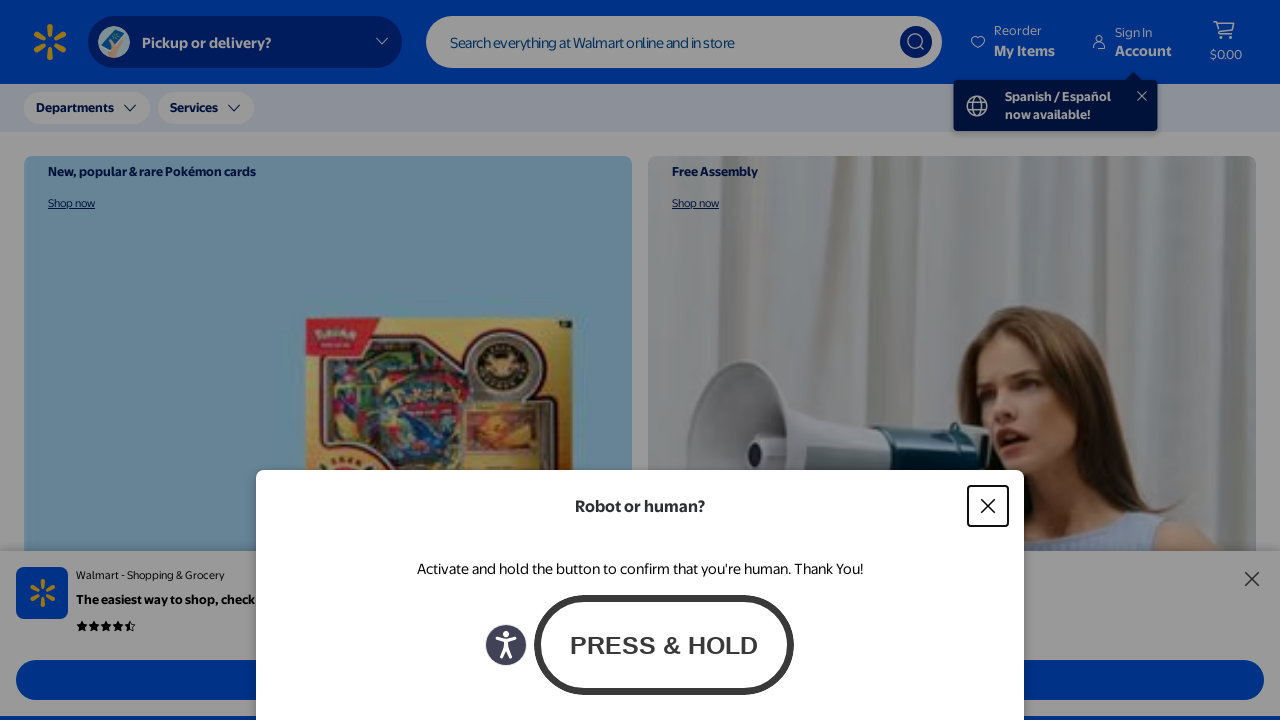